Tests navigation on W3Schools website by clicking on the tutorials menu and then selecting the "Learn HTML" option

Starting URL: https://www.w3schools.com

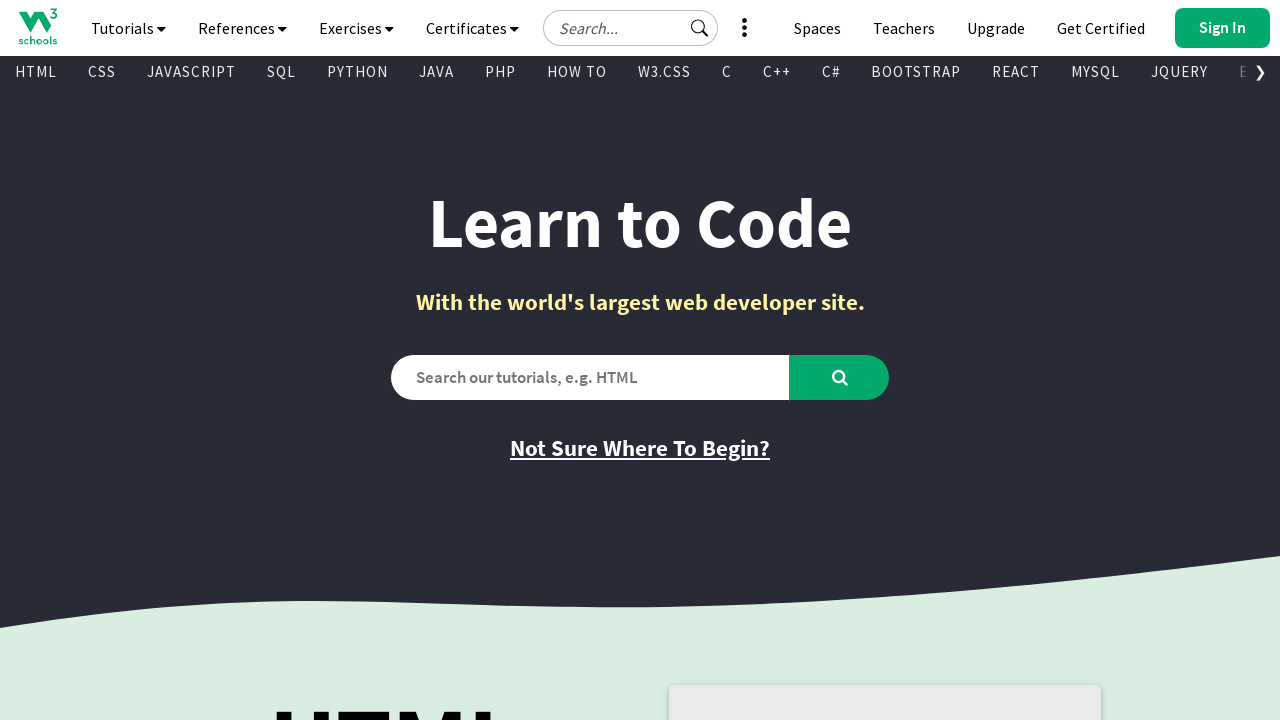

Clicked on the tutorials navigation button at (128, 28) on #navbtn_tutorials
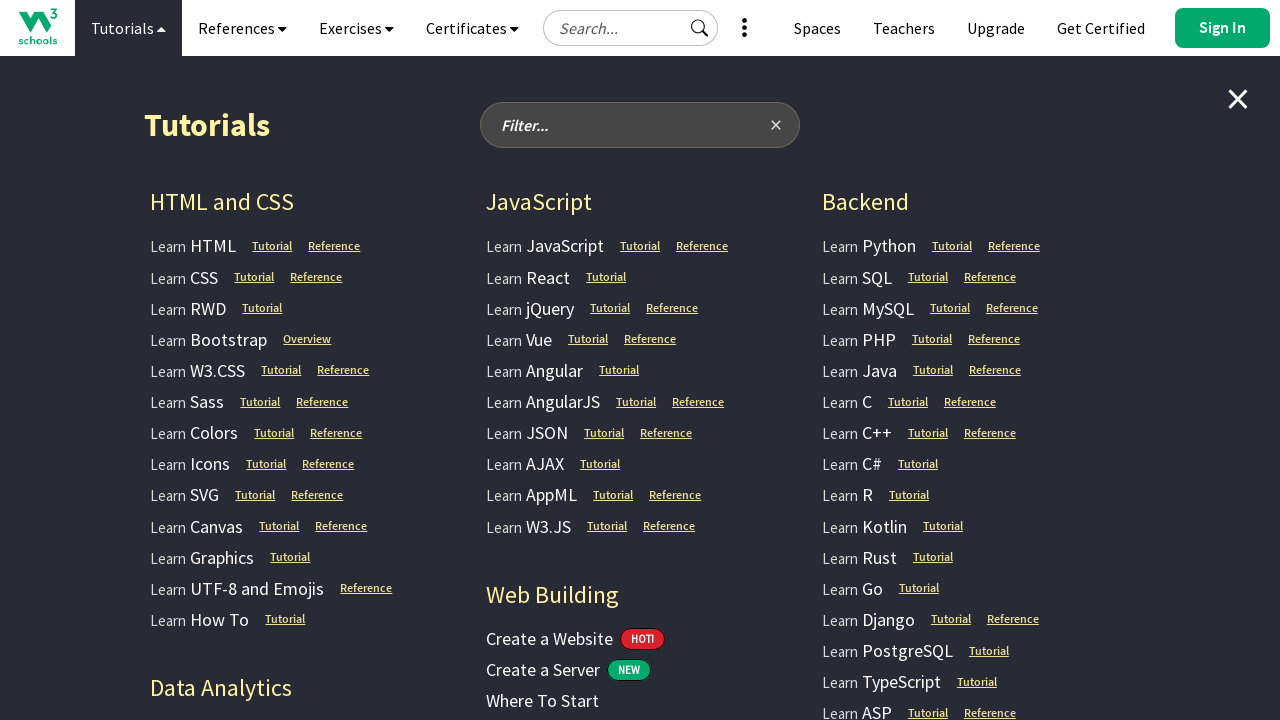

Clicked on 'Learn HTML' option from the tutorials dropdown menu at (193, 246) on a.w3-bar-item.ga-top-drop.w3-button:has-text('Learn HTML')
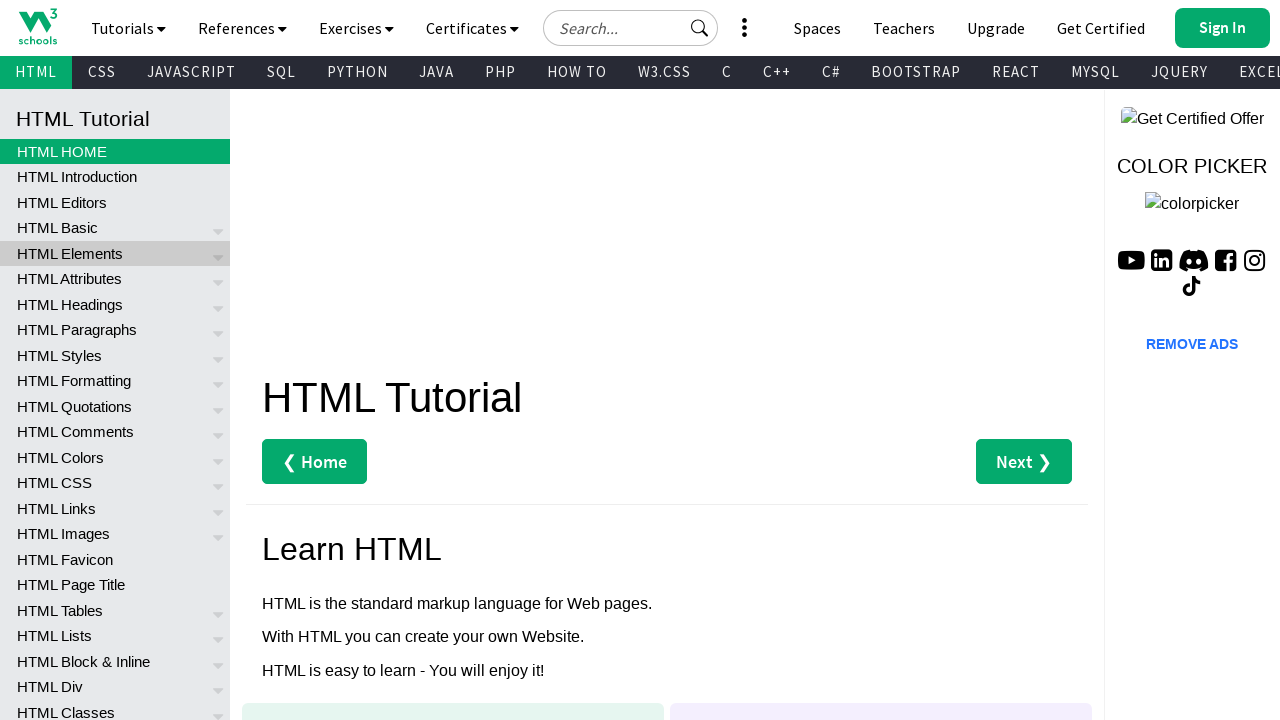

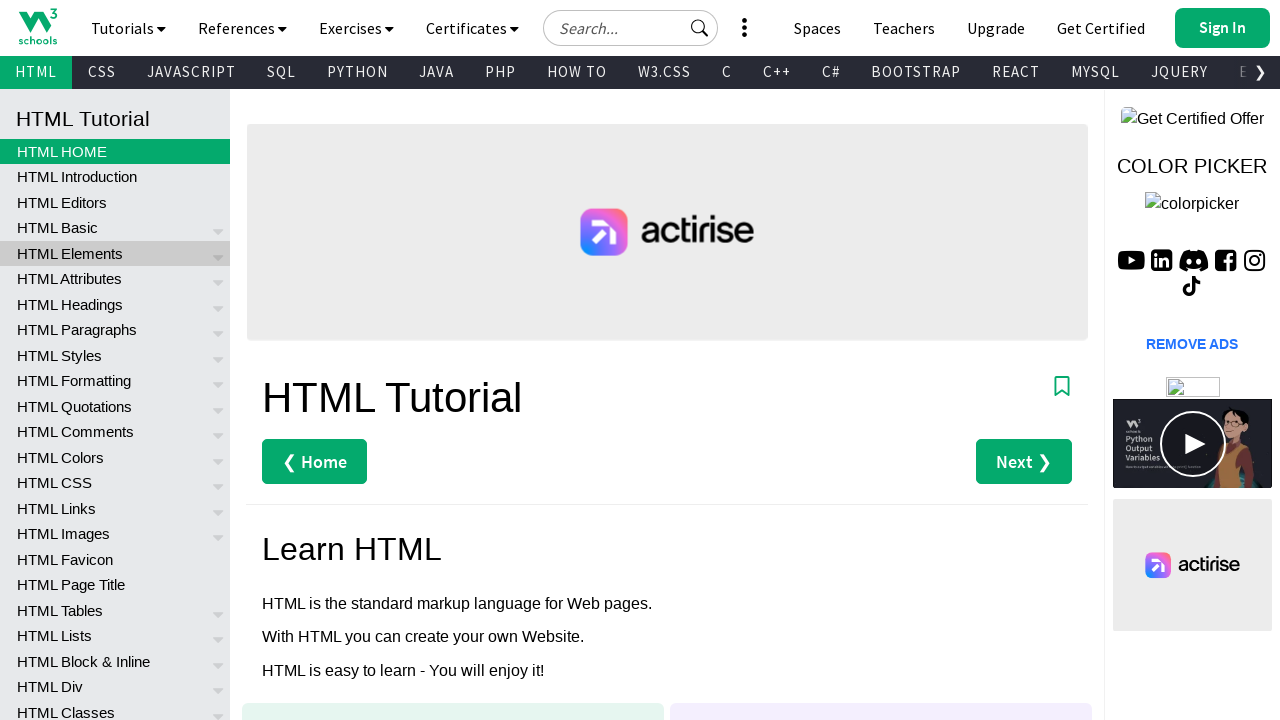